Tests various mouse interactions including double-click, right-click, and regular click on different button elements

Starting URL: https://demoqa.com/buttons

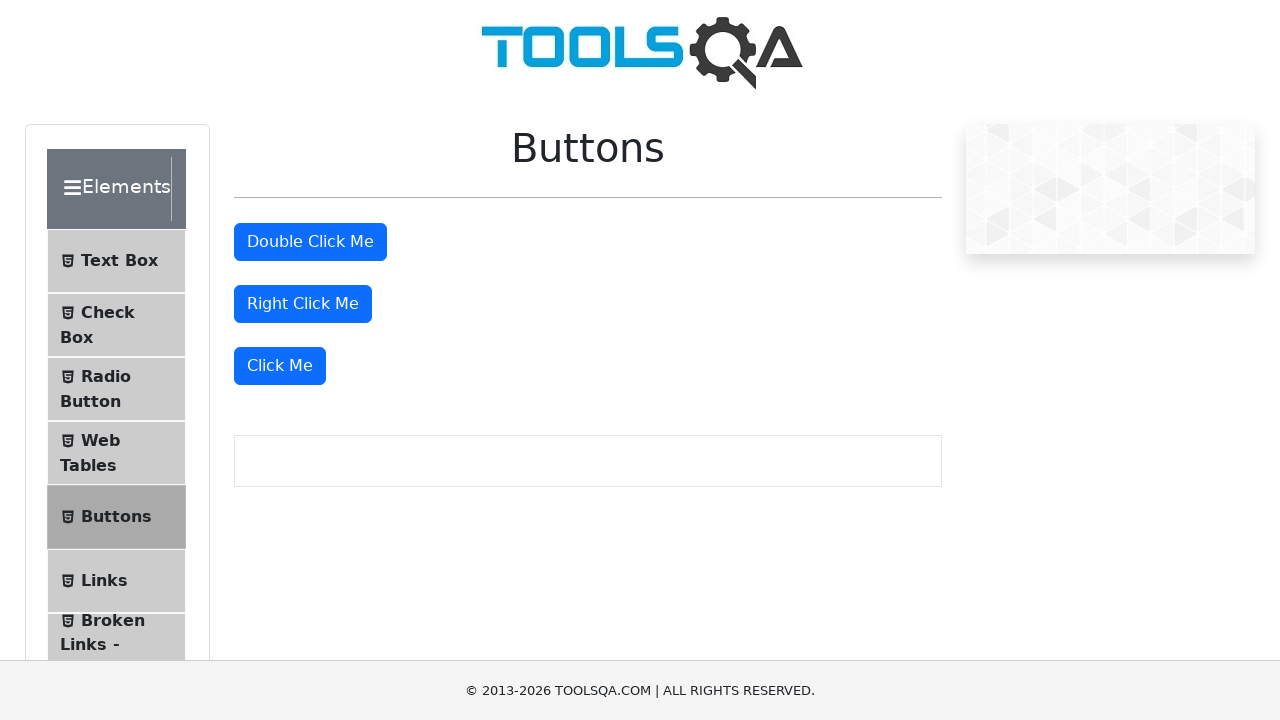

Located right-click button element
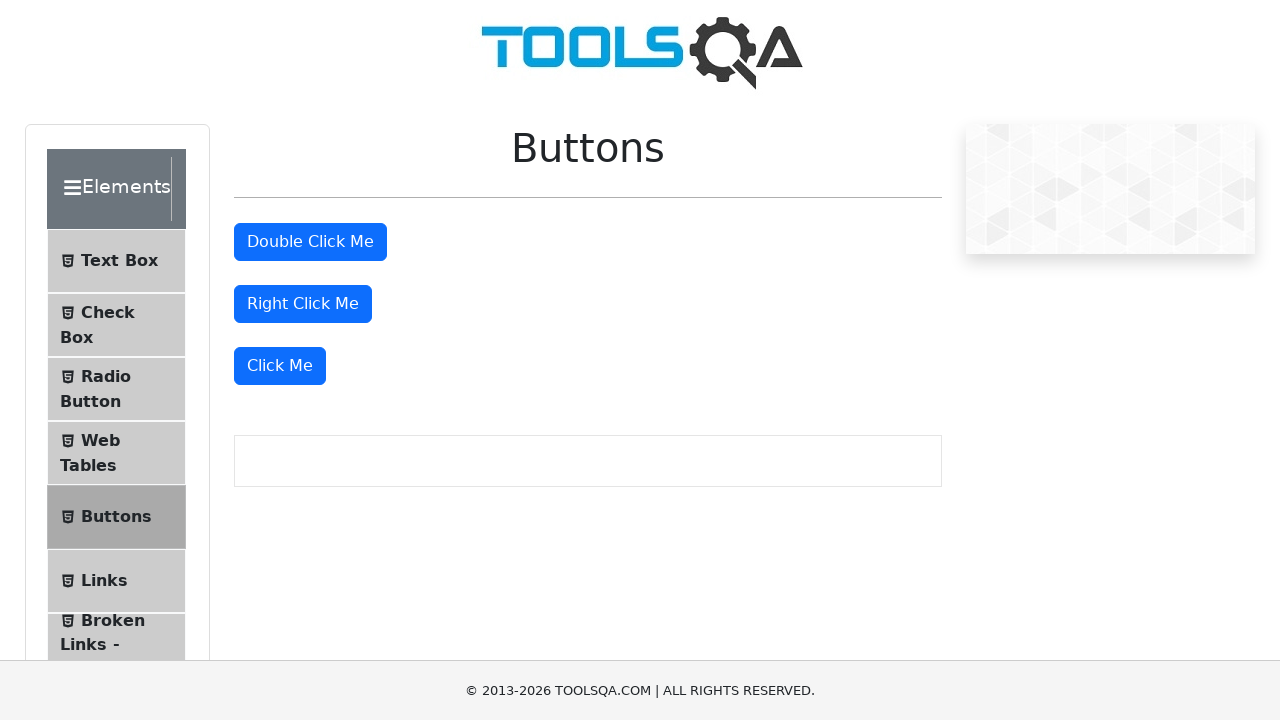

Located double-click button element
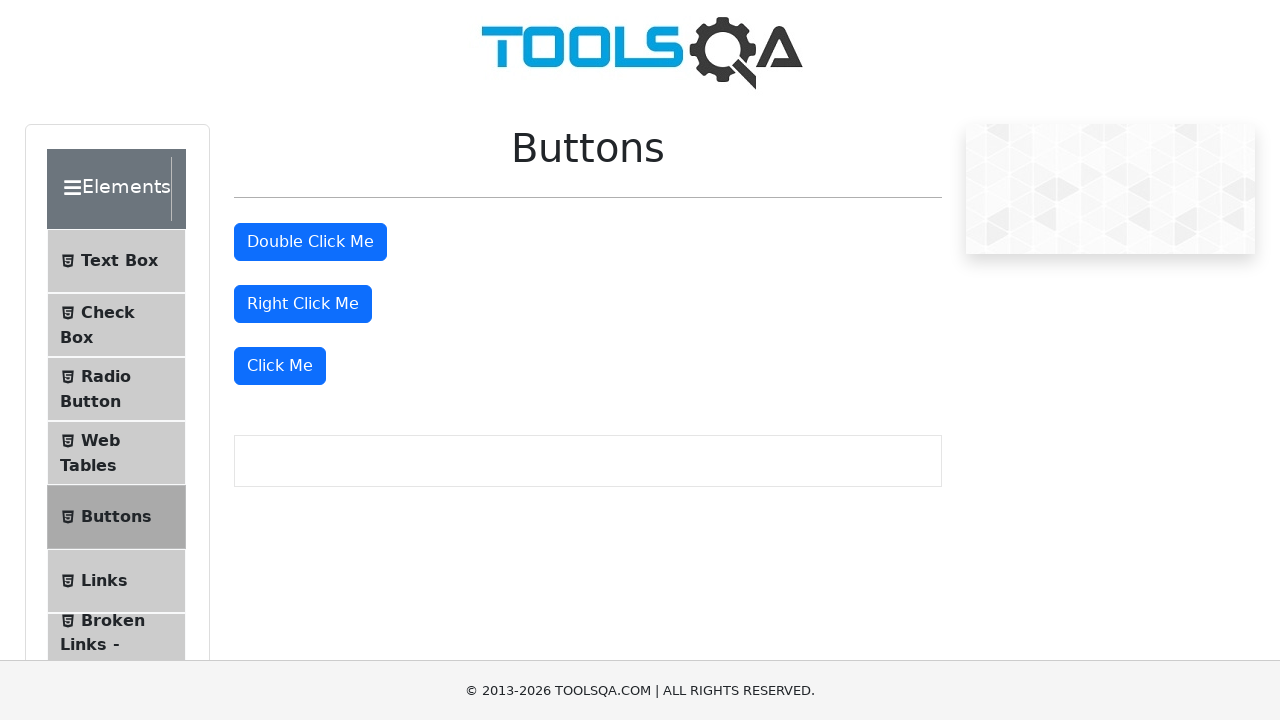

Located dynamic click button element
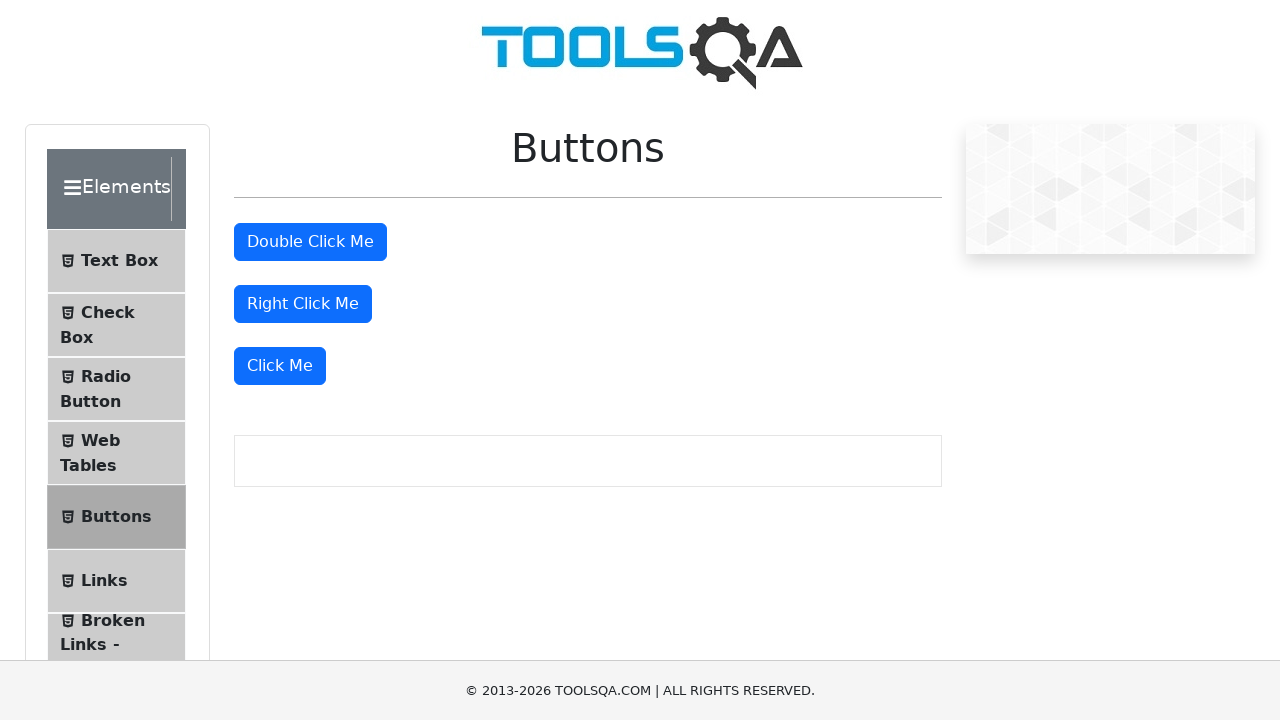

Performed double-click on double-click button at (310, 242) on xpath=//button[@id='doubleClickBtn']
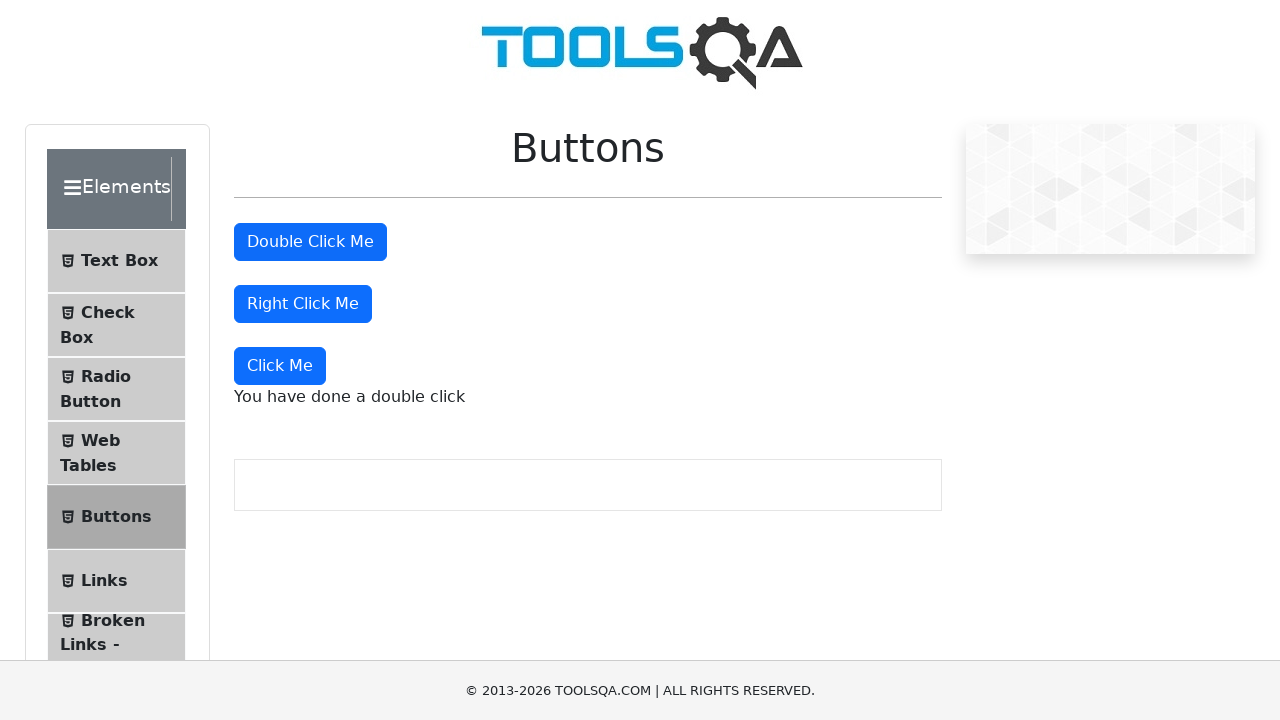

Performed right-click on right-click button at (303, 304) on xpath=//button[@id='rightClickBtn']
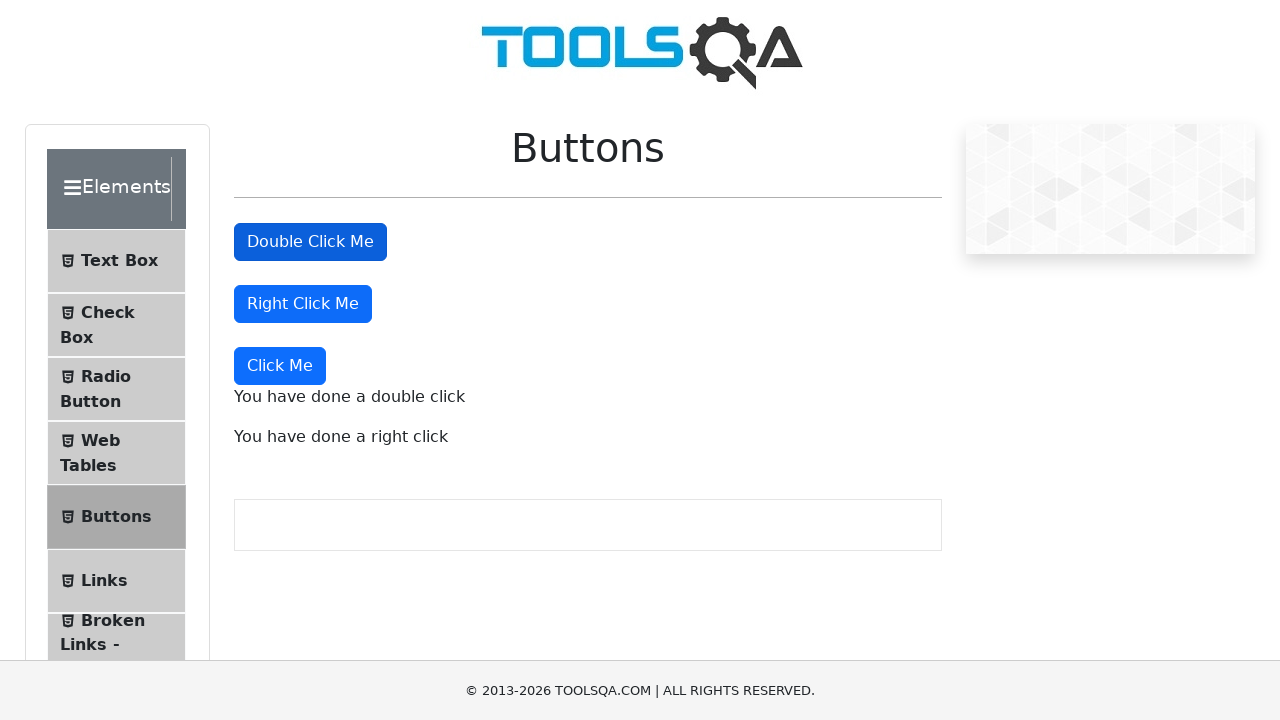

Performed regular click on dynamic click button at (280, 366) on xpath=//button[text()='Click Me']
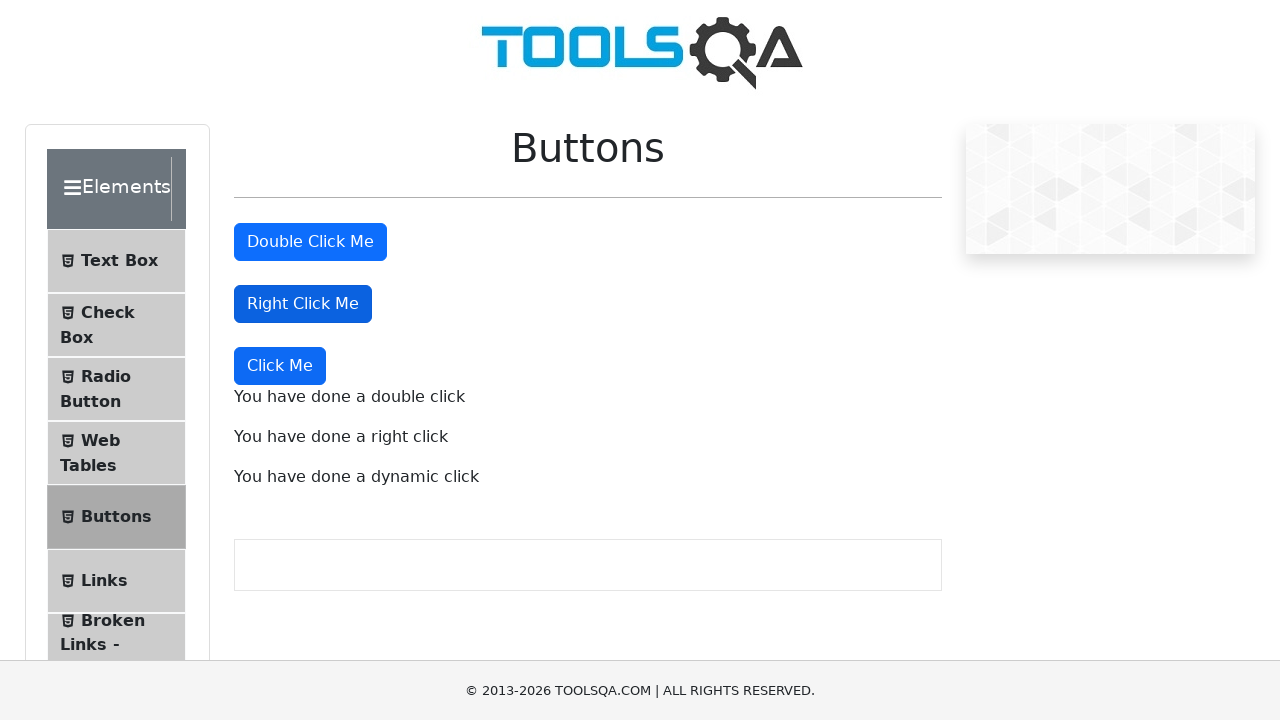

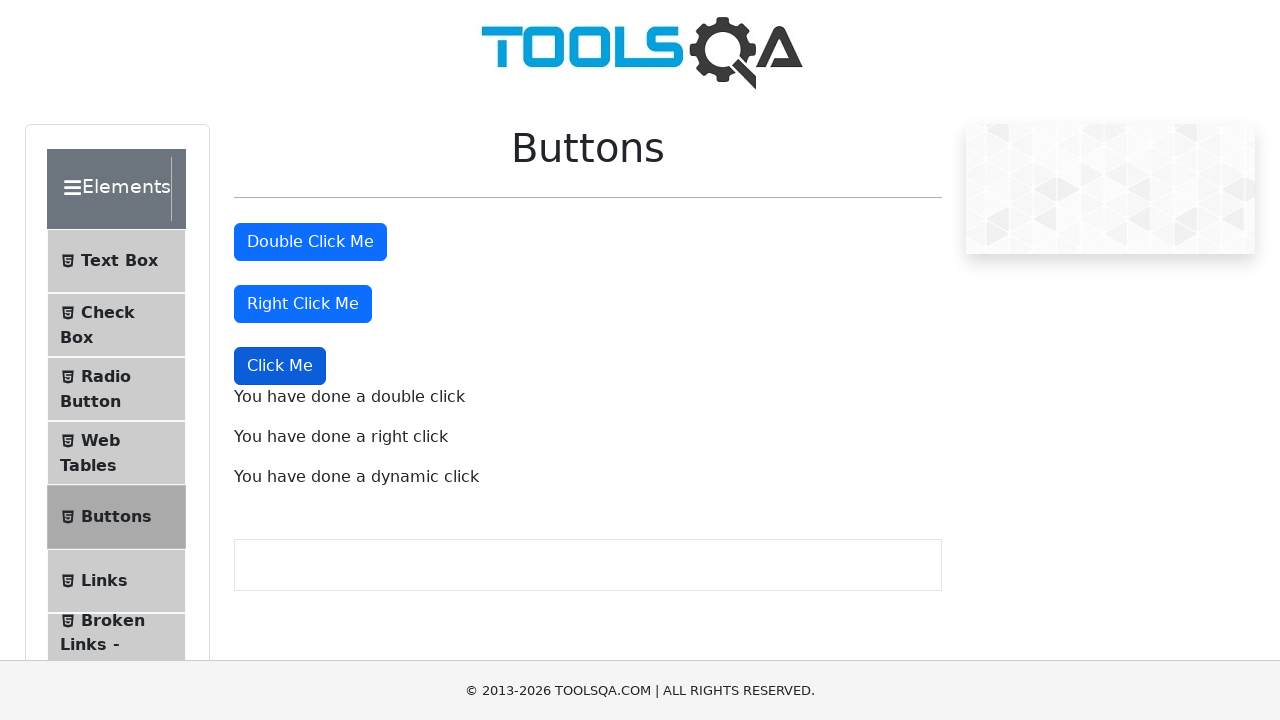